Tests that main and footer sections become visible when a todo item is added

Starting URL: https://demo.playwright.dev/todomvc

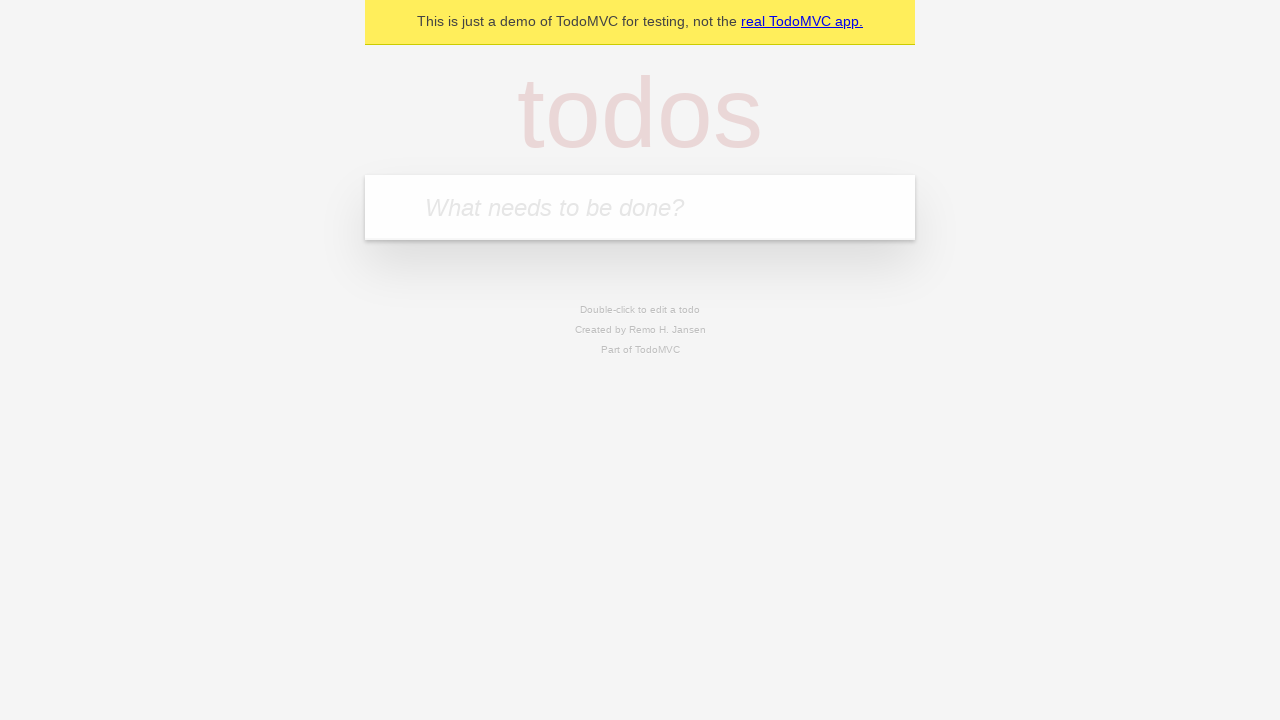

Filled new todo input field with 'buy some cheese' on .new-todo
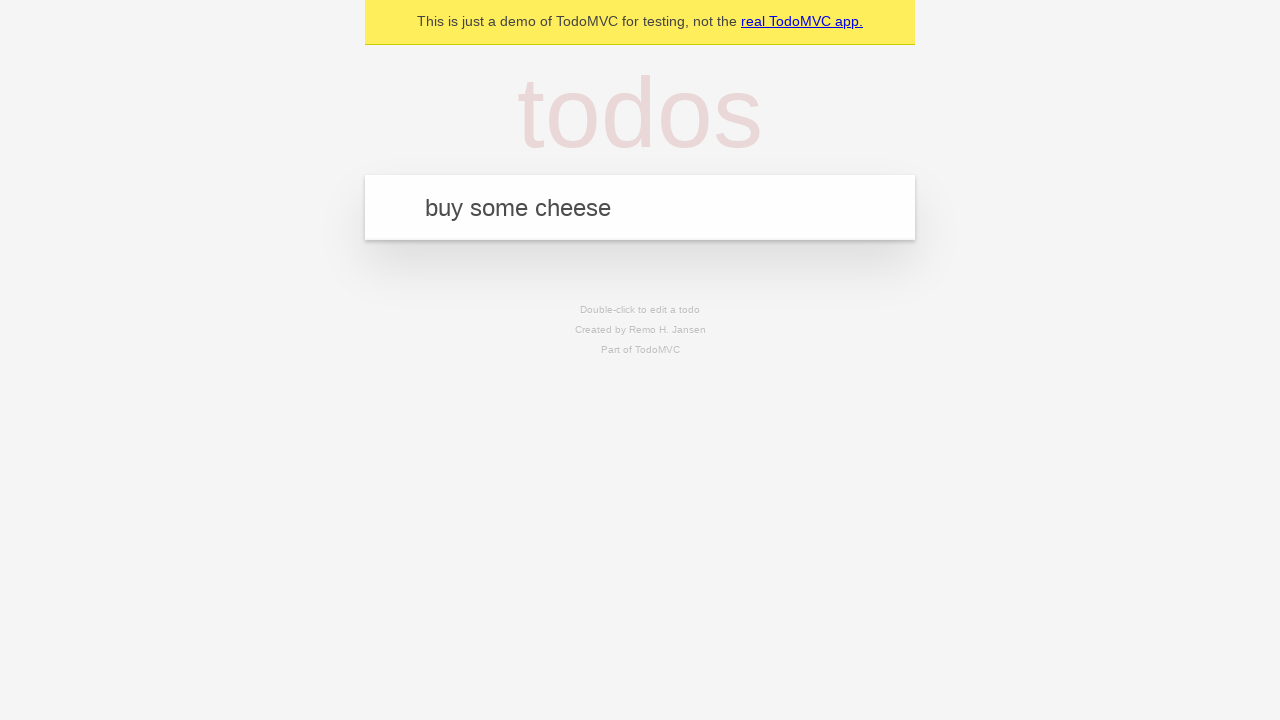

Pressed Enter to add todo item on .new-todo
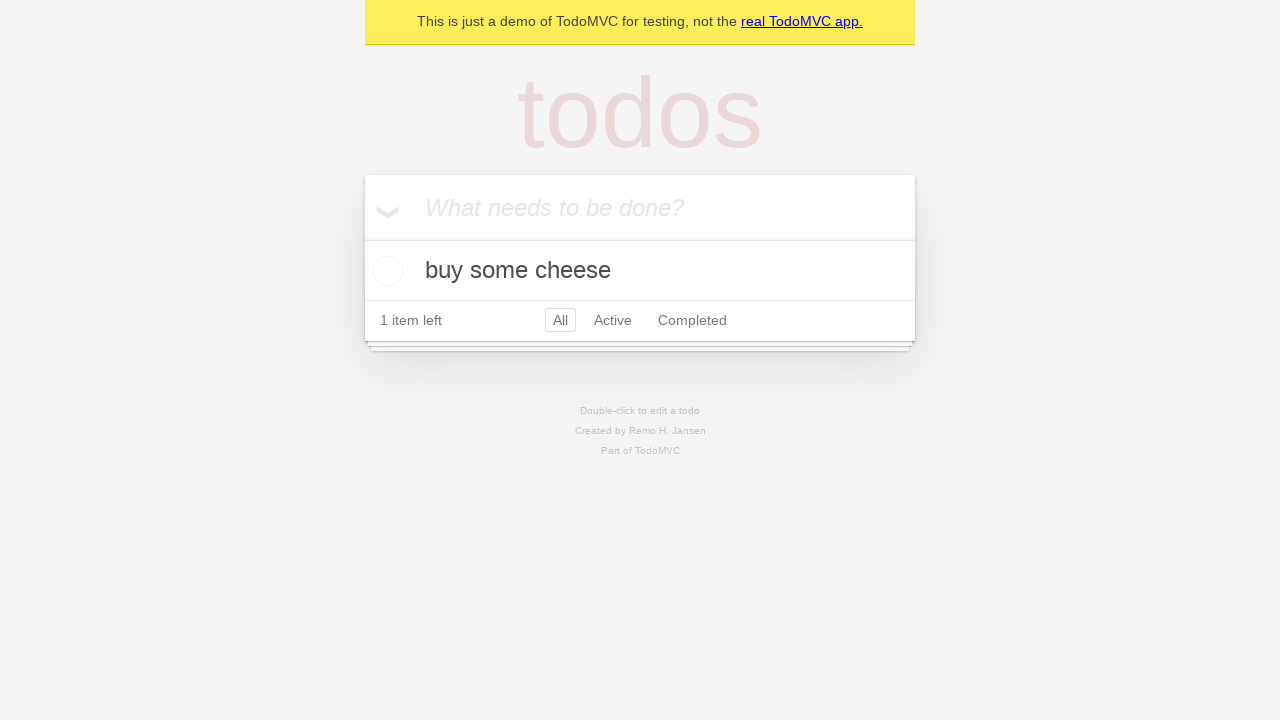

Main section (#main) became visible
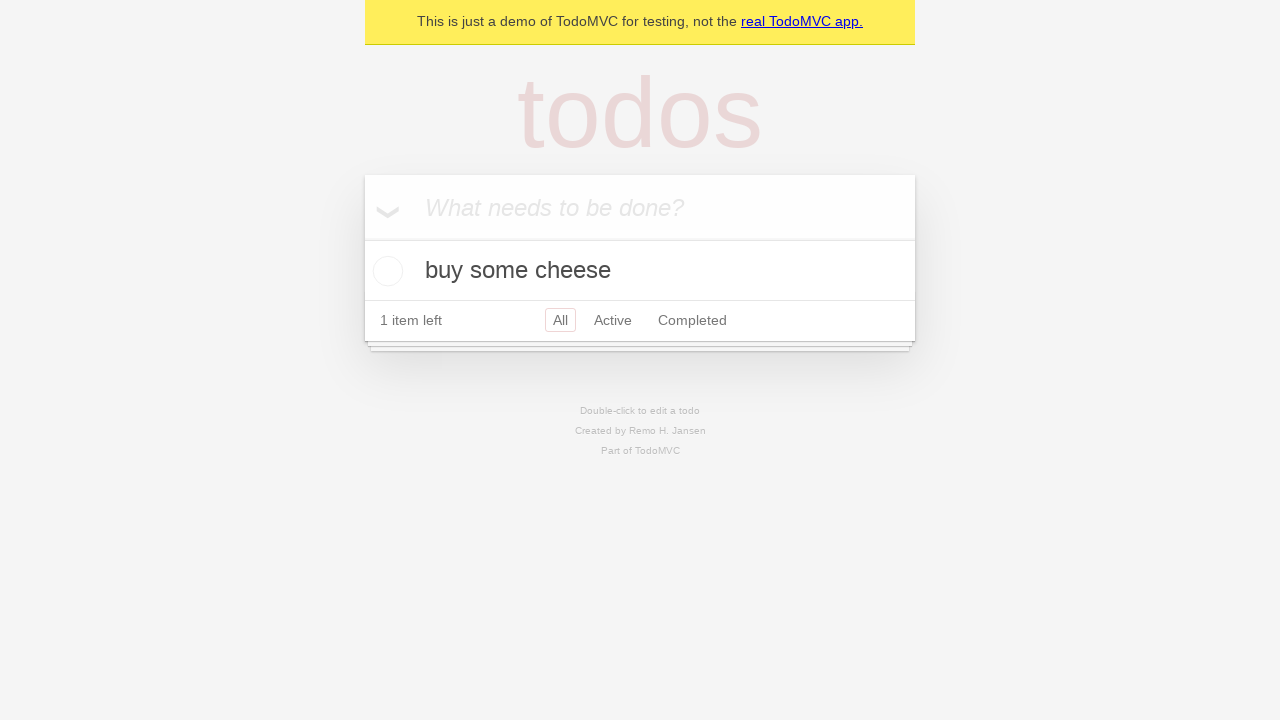

Footer section (#footer) became visible
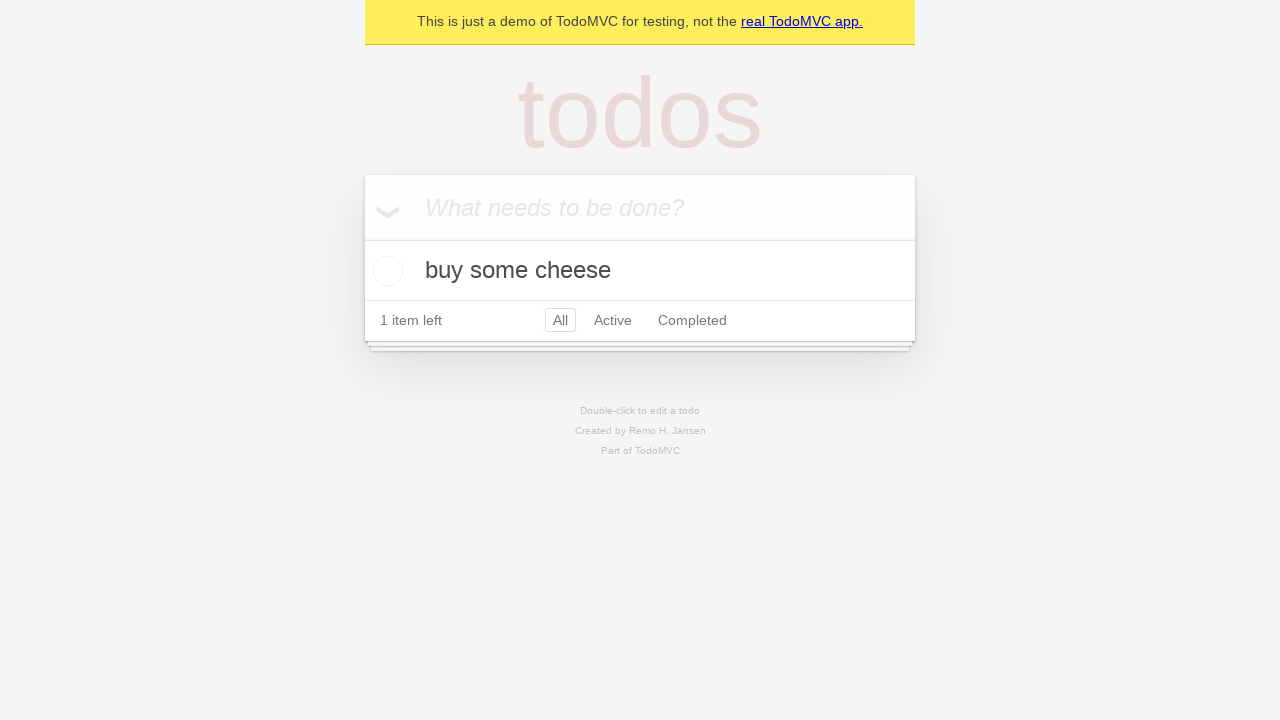

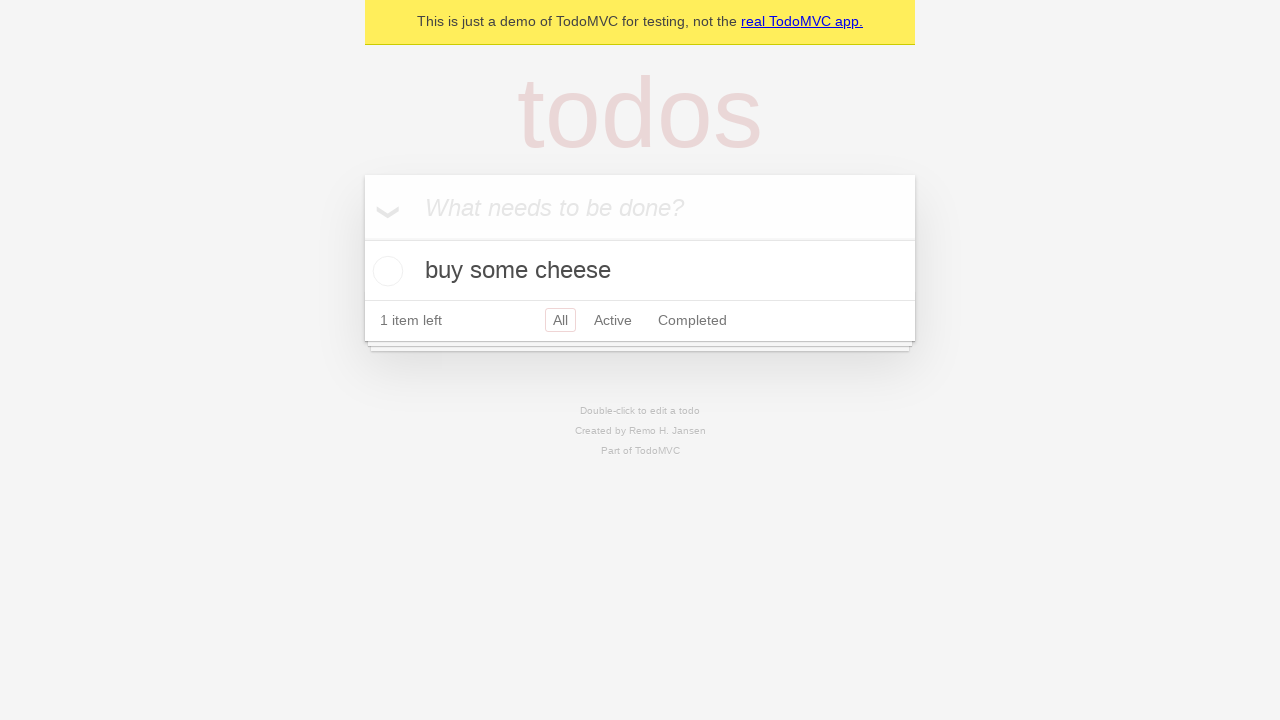